Tests the DemoQA Text Box form with multiple email format validations, filling out the form fields and testing various email formats before final submission.

Starting URL: https://demoqa.com

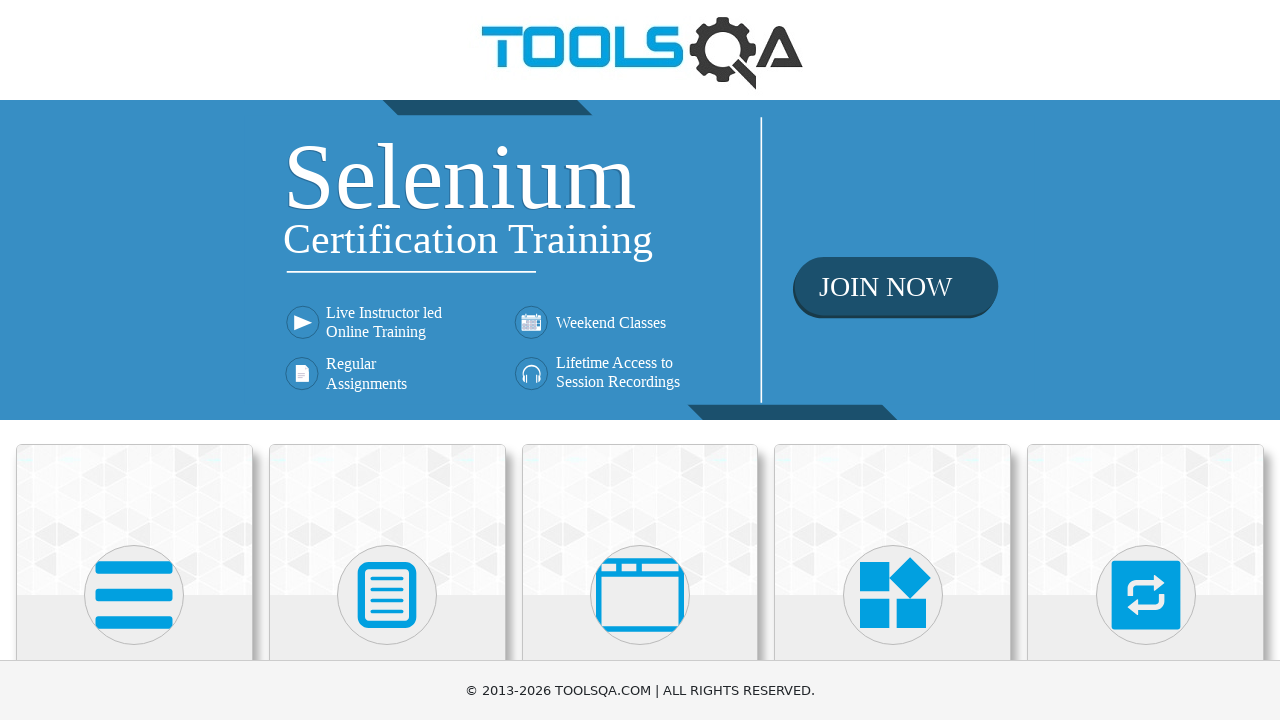

Clicked on Elements card at (134, 595) on (//div[@class='avatar mx-auto white'])[1]
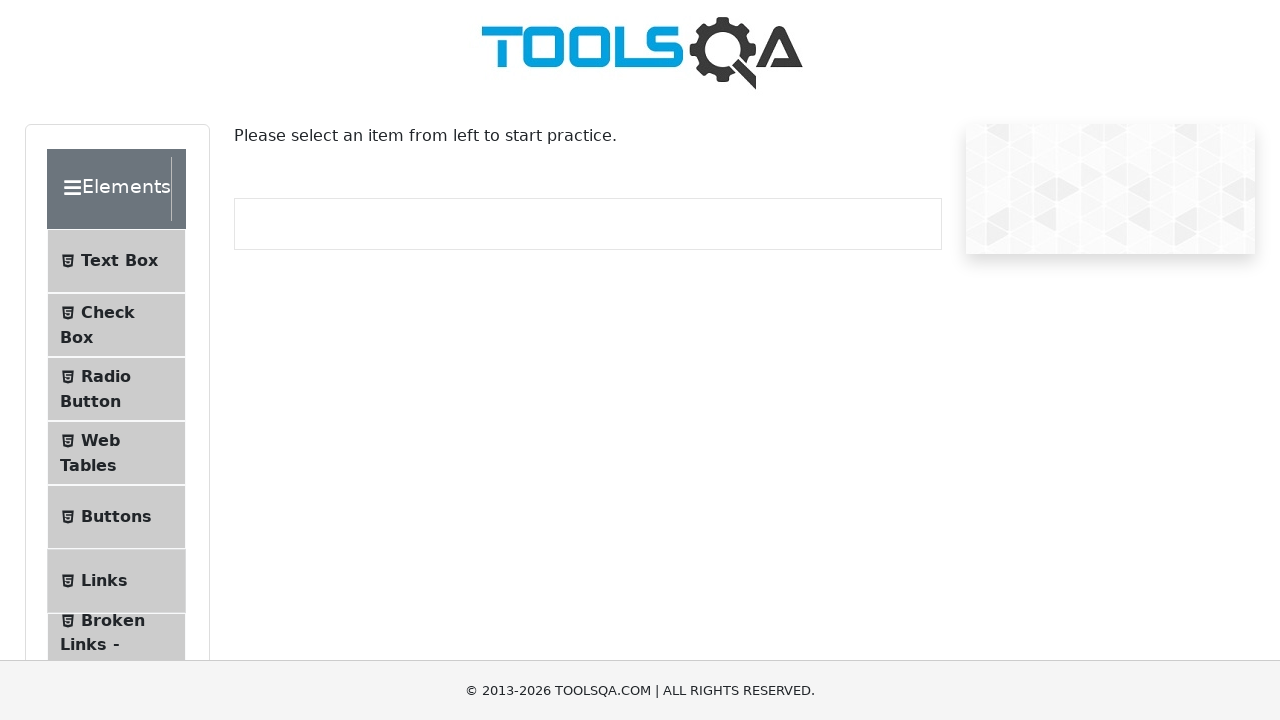

Clicked on Text Box menu item at (116, 261) on #item-0
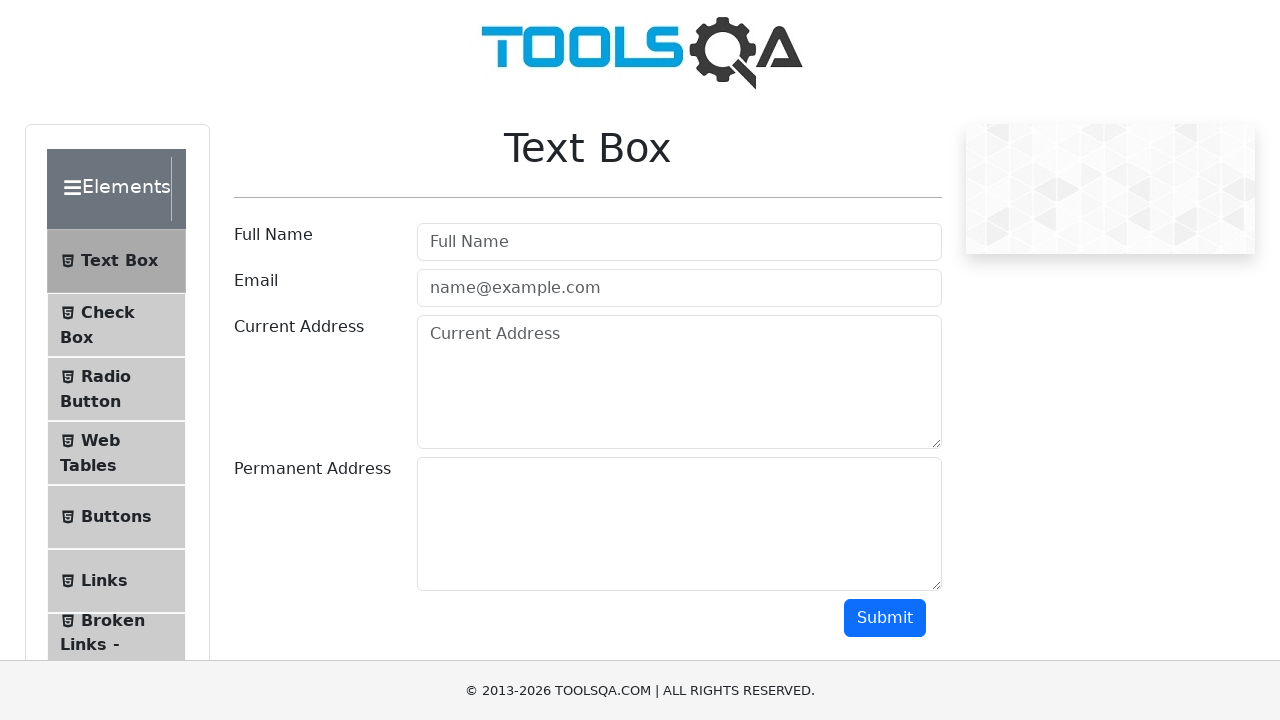

Scrolled down 350px
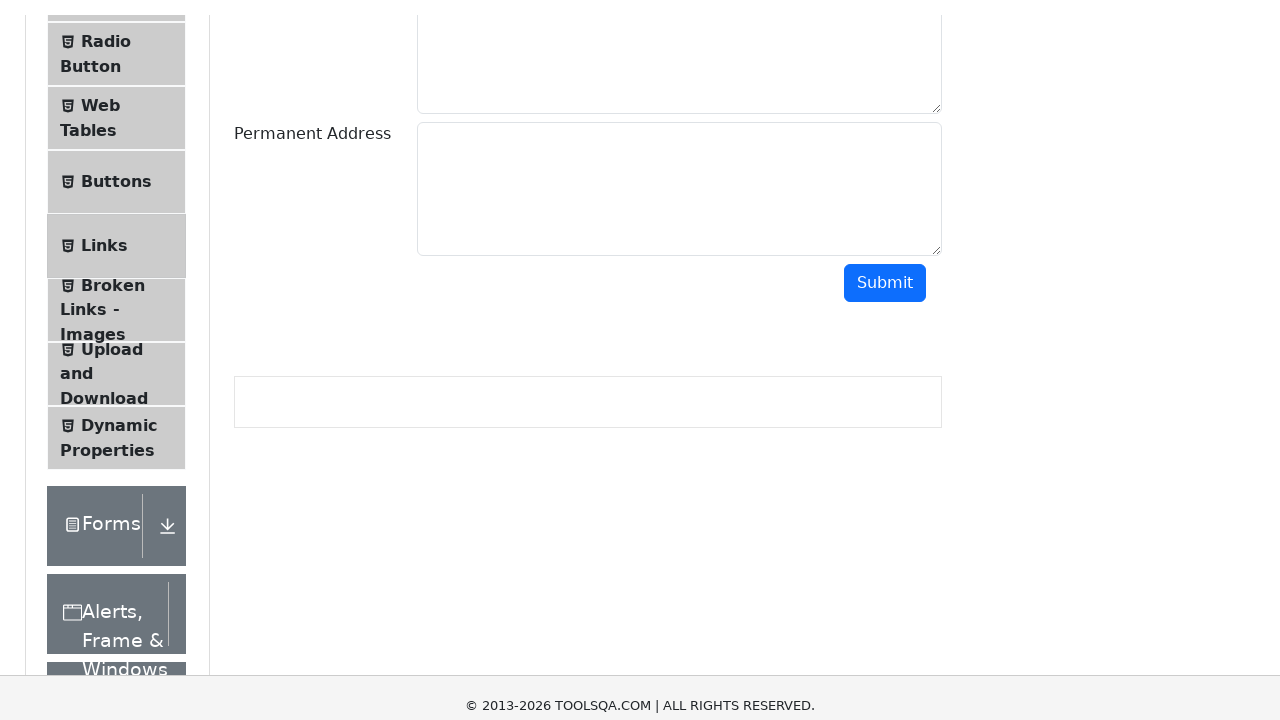

Filled Full Name field with 'Maria Garcia' on #userName
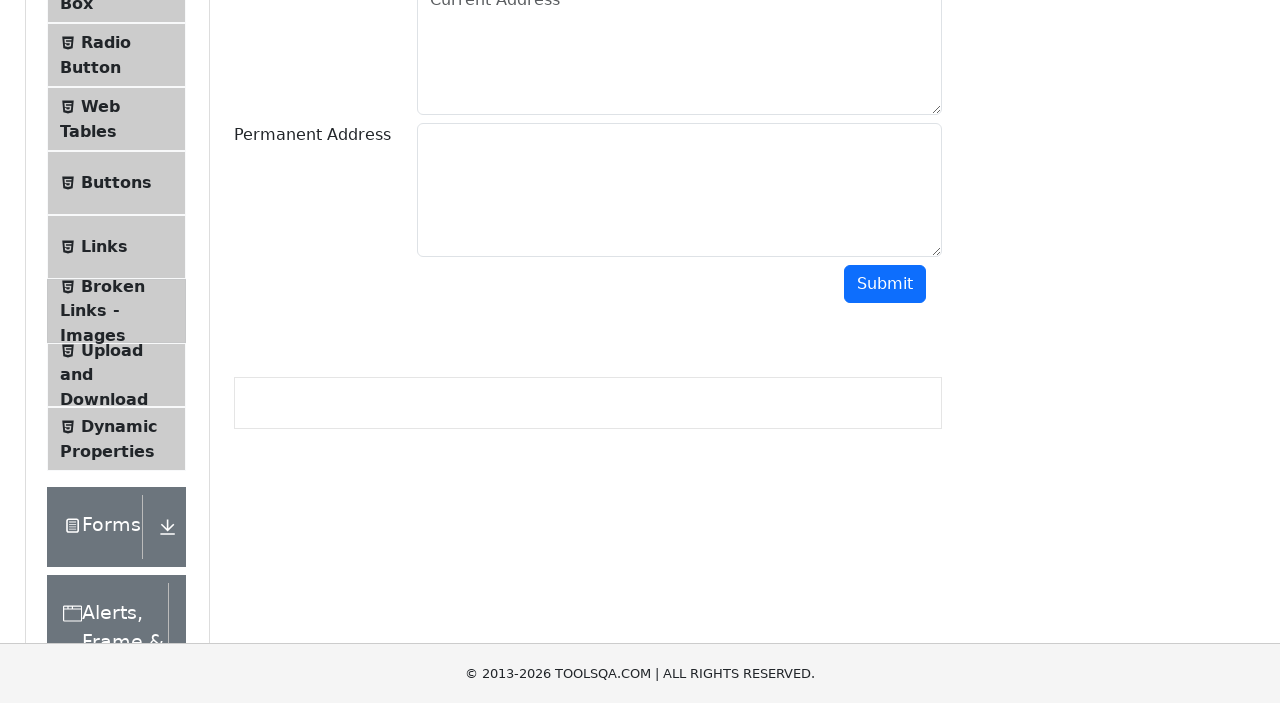

Filled email field with invalid format 'maria' on #userEmail
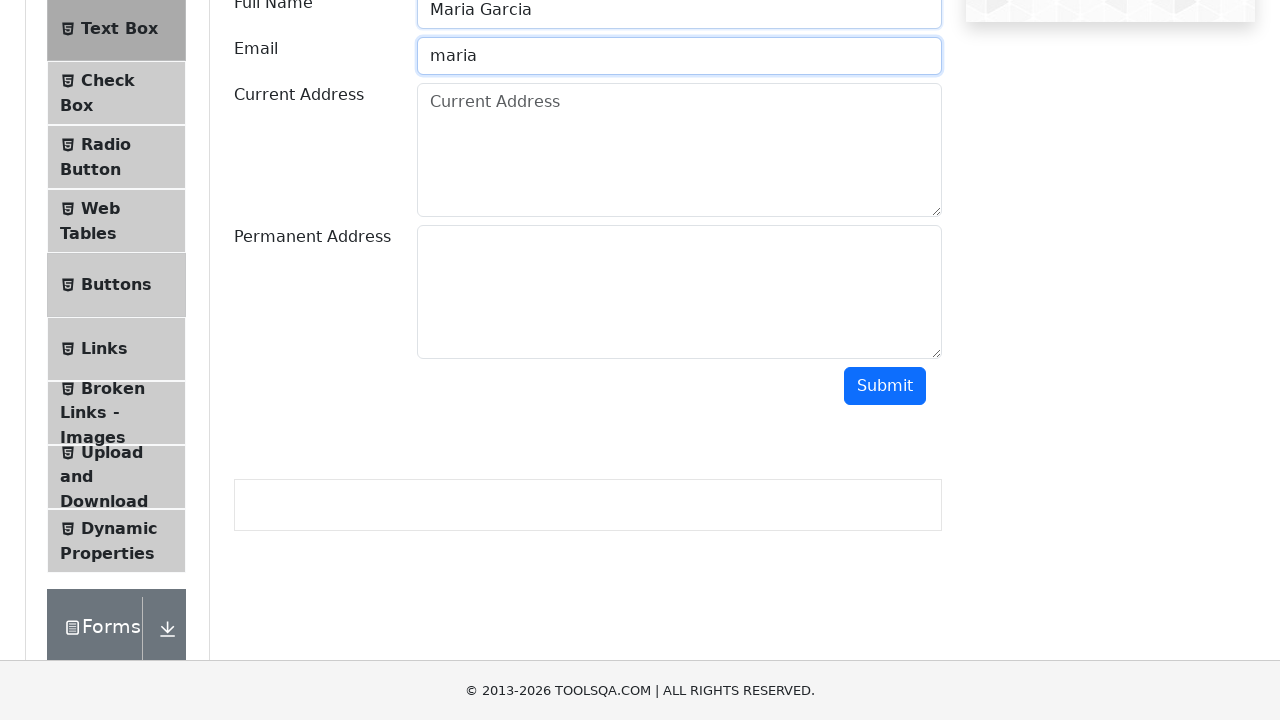

Clicked submit button (first invalid email attempt) at (885, 386) on #submit
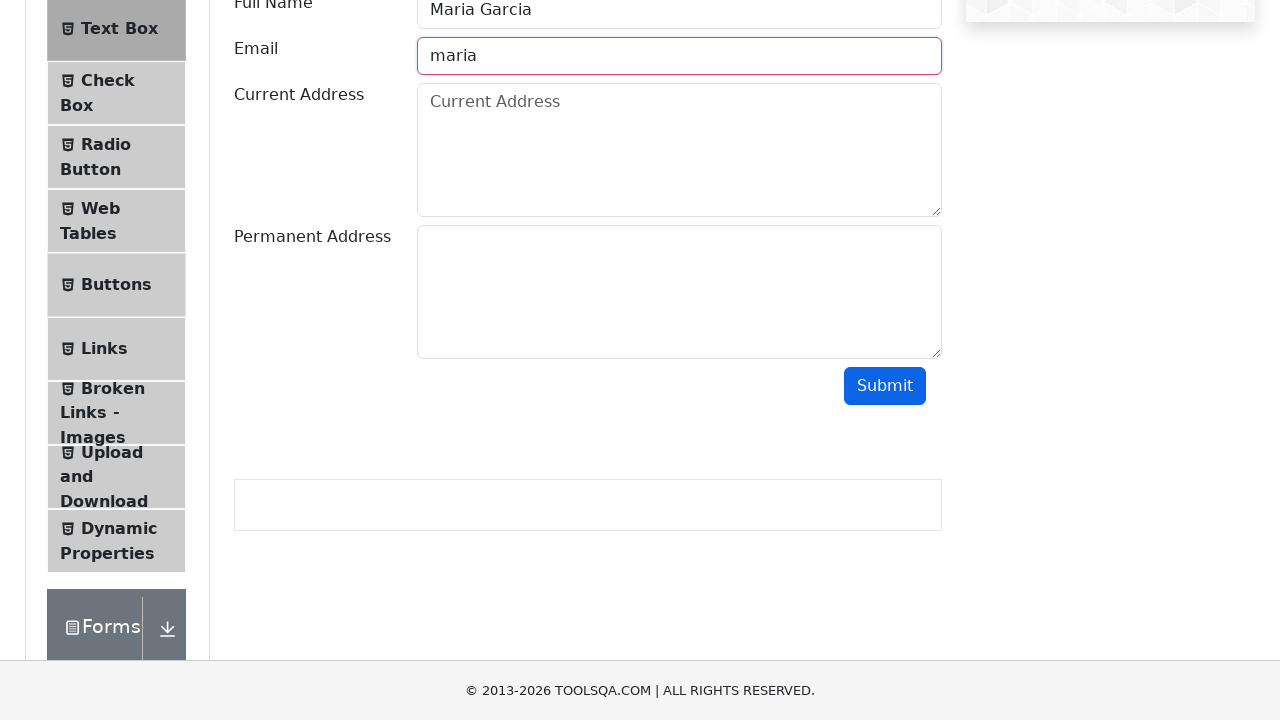

Cleared email field on #userEmail
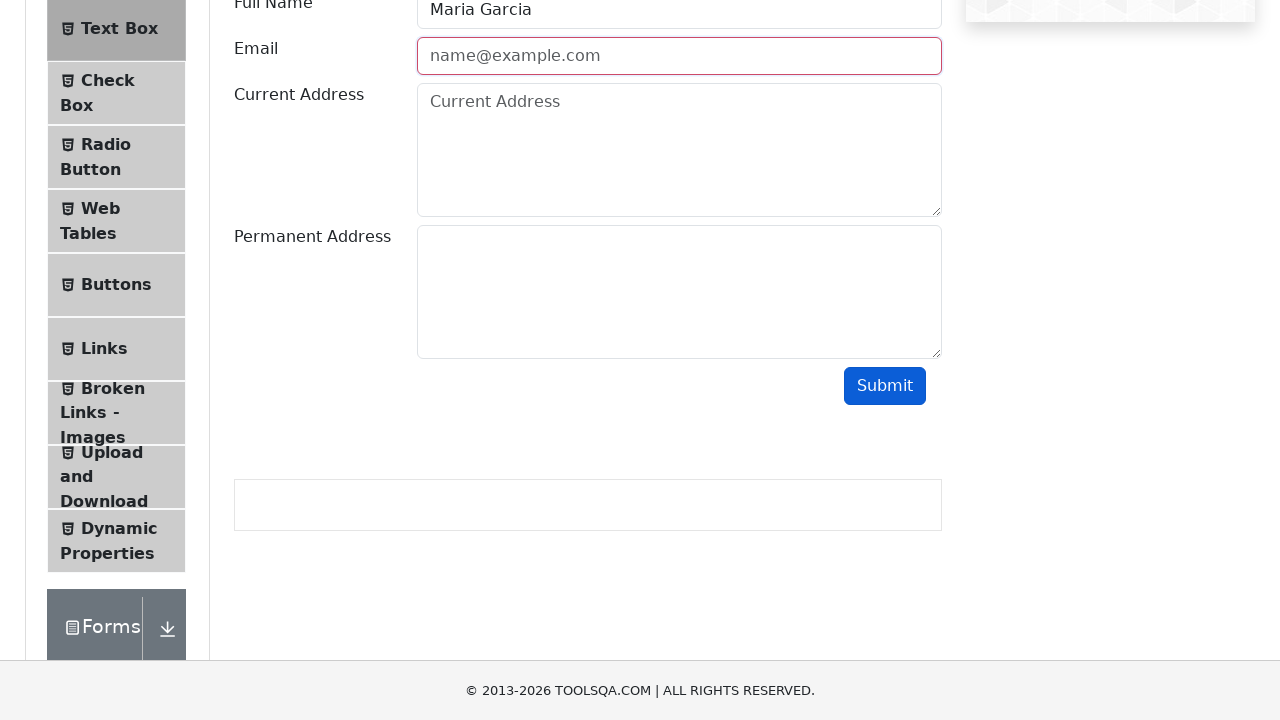

Filled email field with invalid format 'maria@' on #userEmail
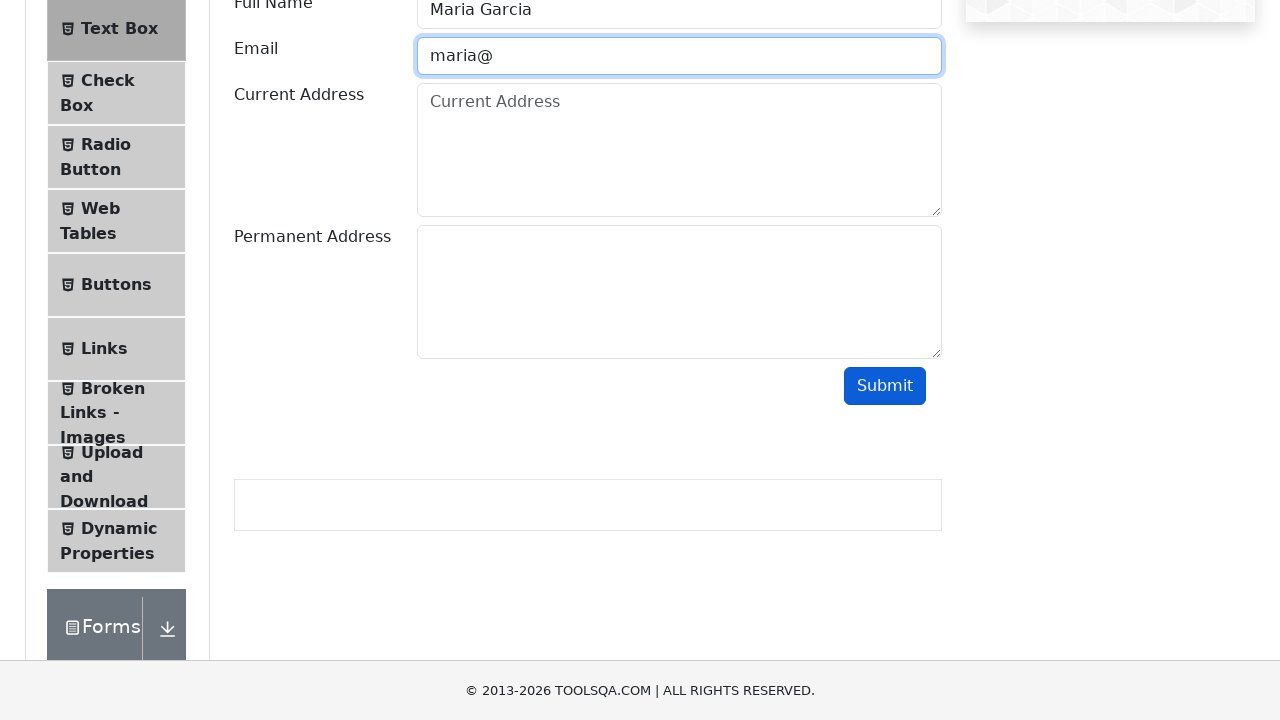

Clicked submit button (second invalid email attempt) at (885, 386) on #submit
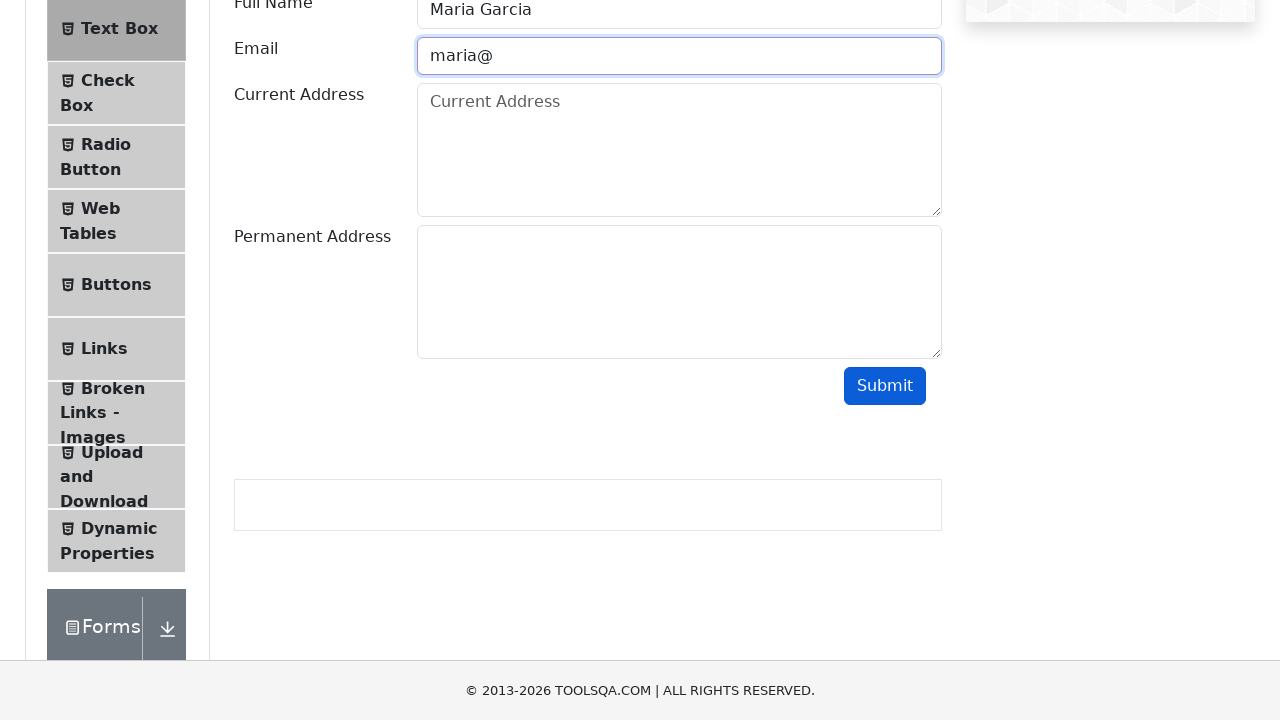

Cleared email field on #userEmail
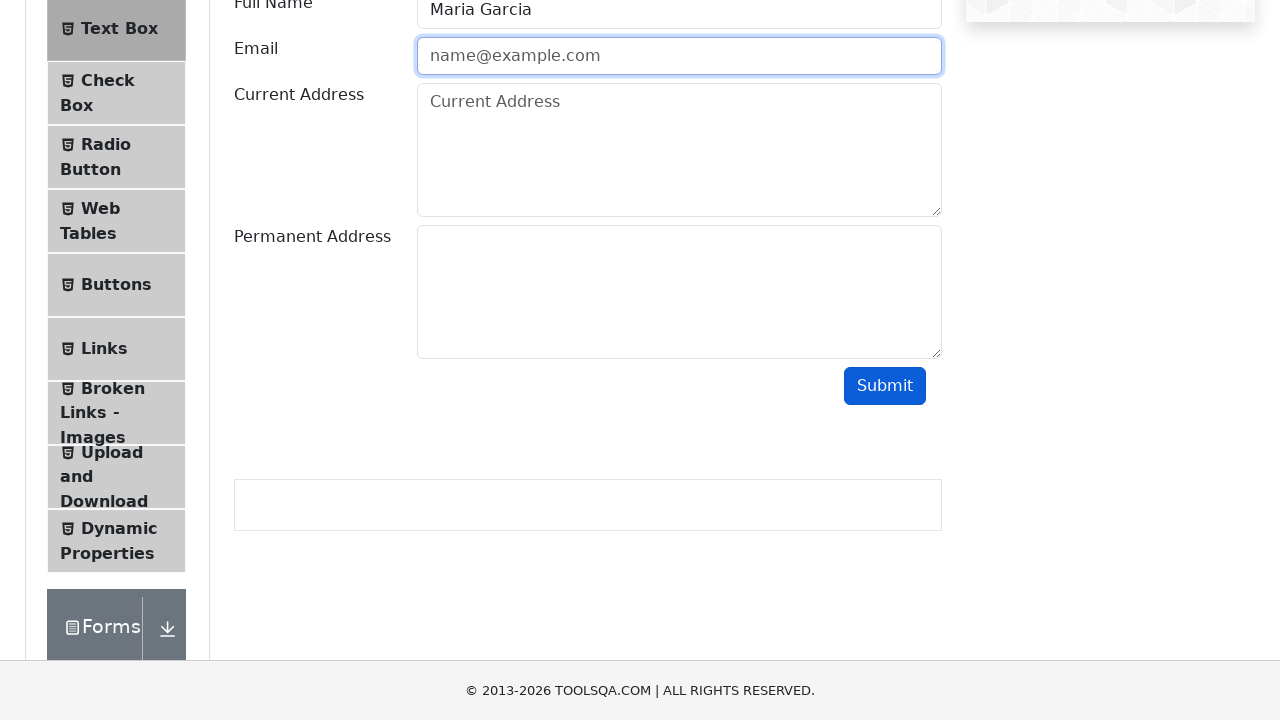

Filled email field with invalid format 'maria@test' on #userEmail
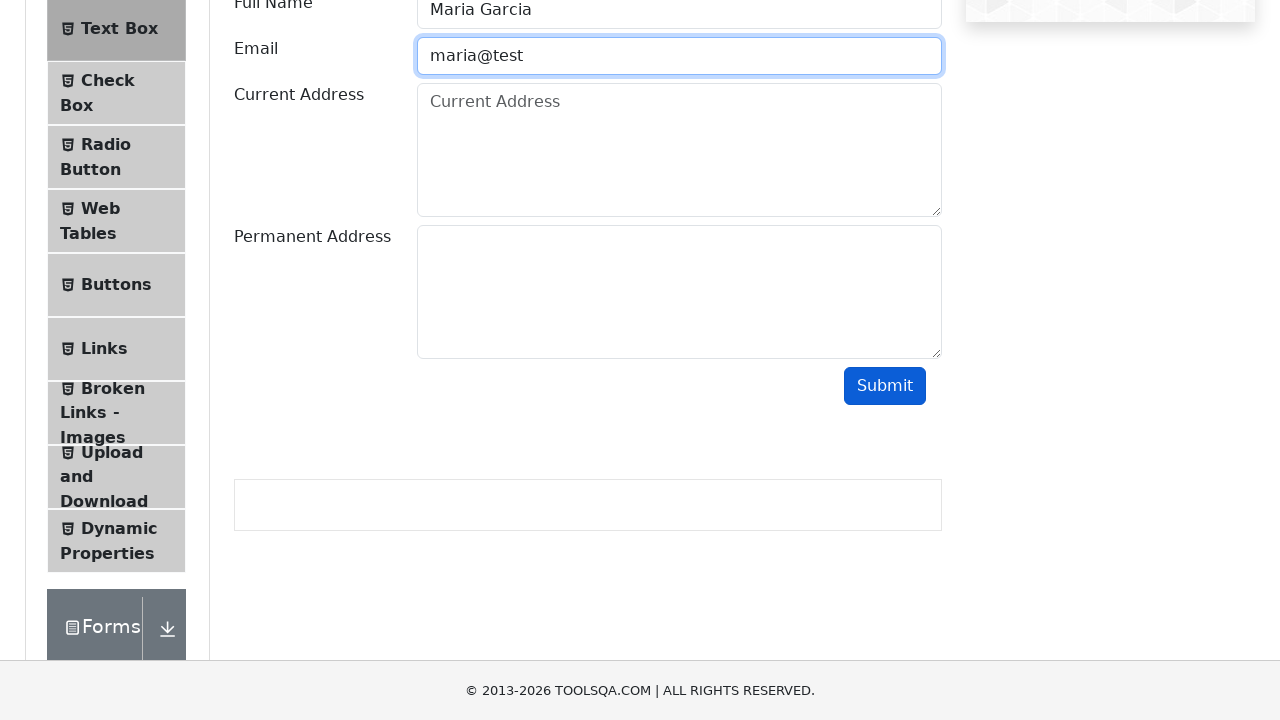

Cleared email field on #userEmail
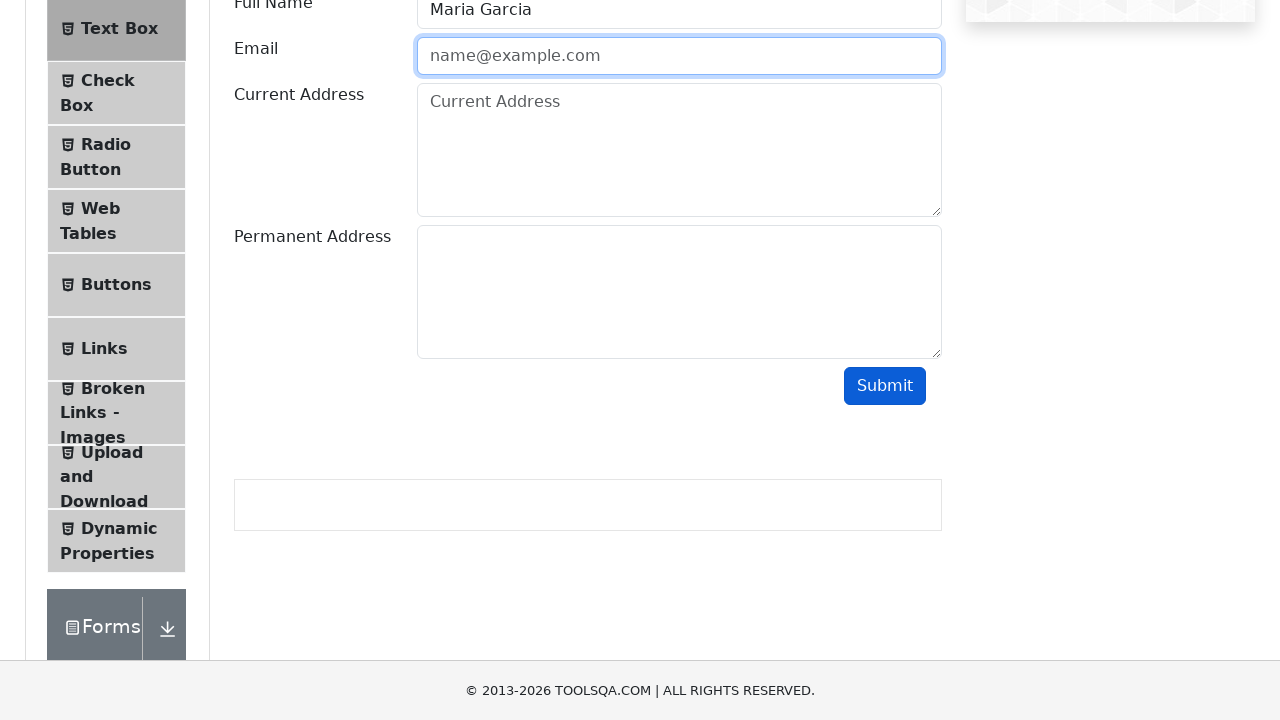

Filled email field with valid format 'maria.garcia@test.com' on #userEmail
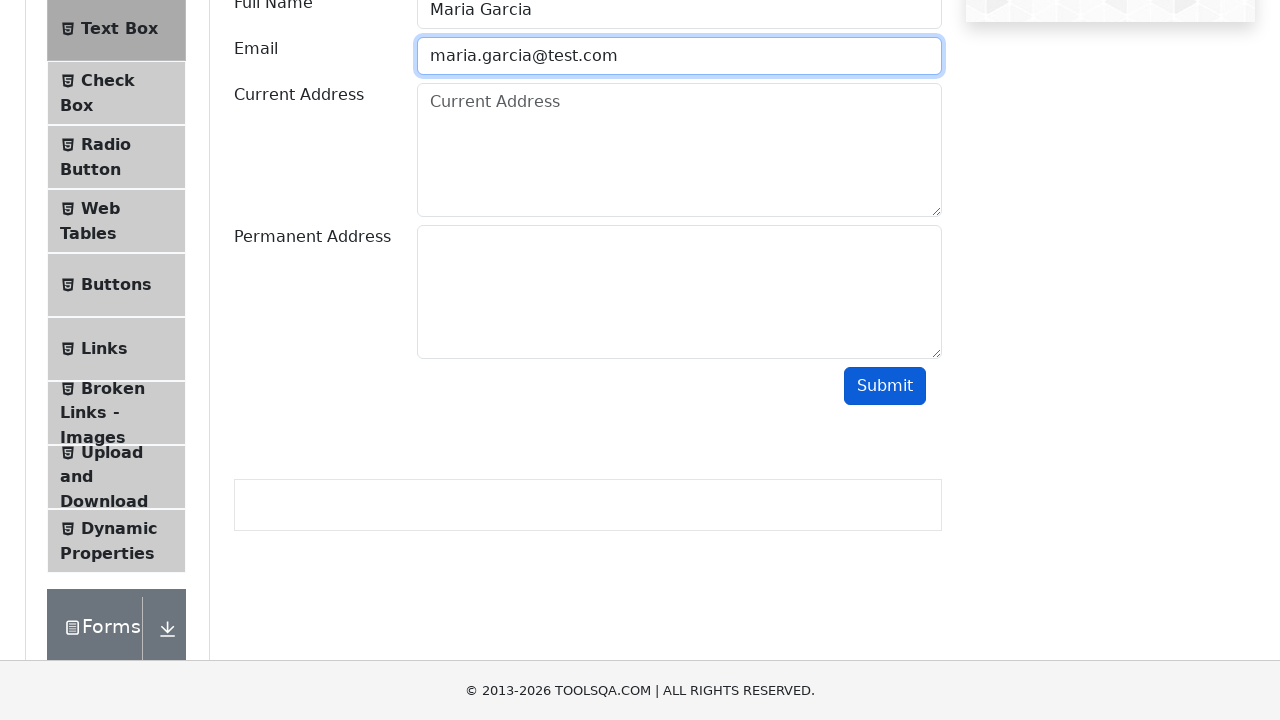

Filled Current Address field with '789 Pine Road, Chicago, IL 60601' on #currentAddress
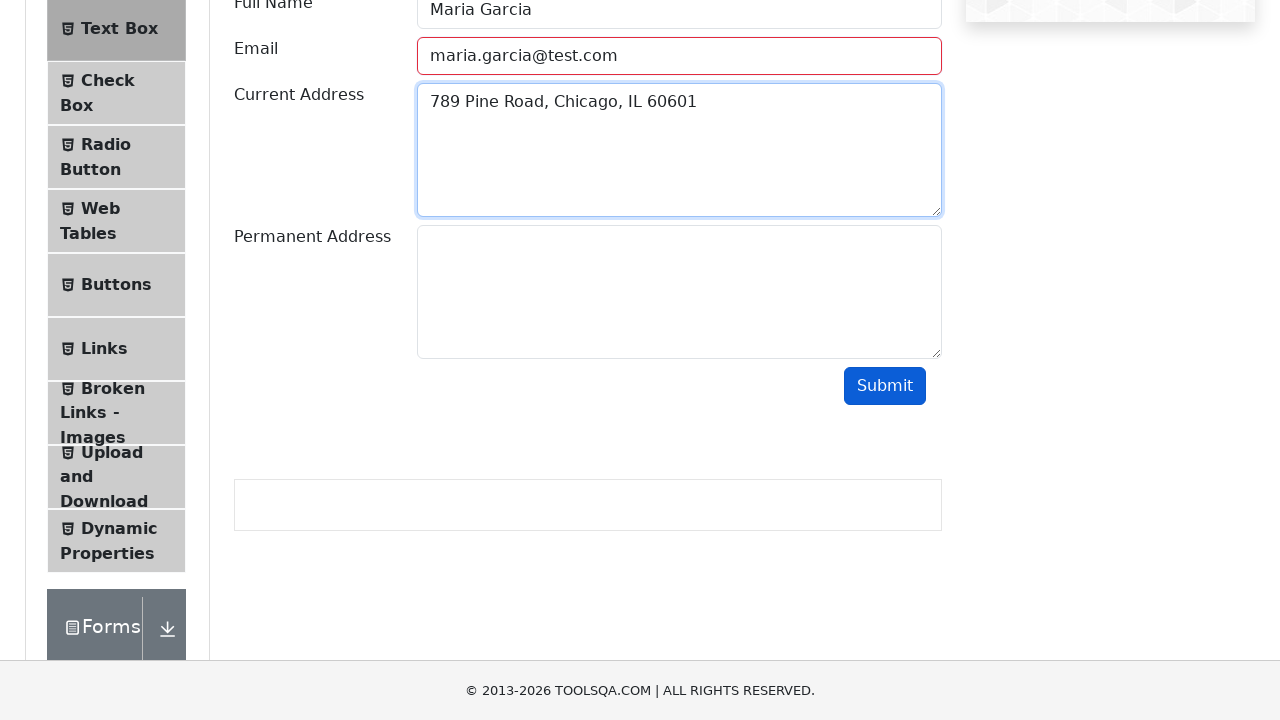

Filled Permanent Address field with '321 Elm Street, Houston, TX 77001' on #permanentAddress
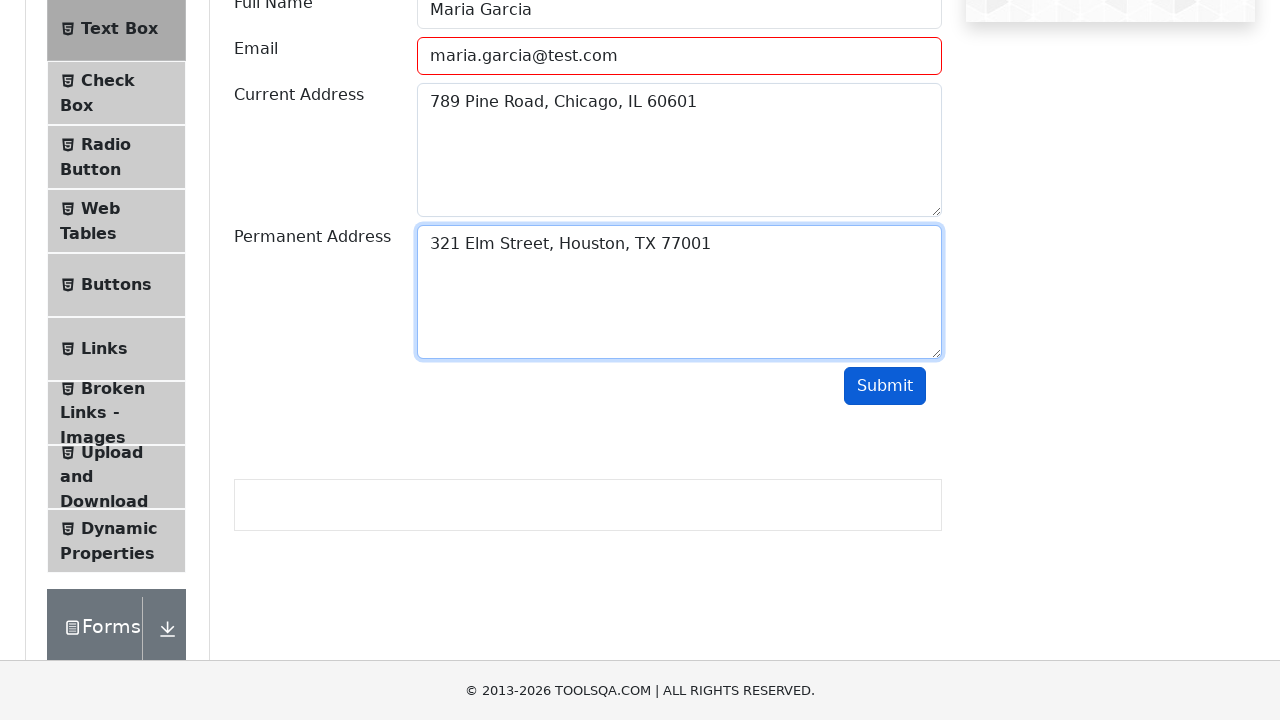

Clicked submit button with valid form data at (885, 386) on #submit
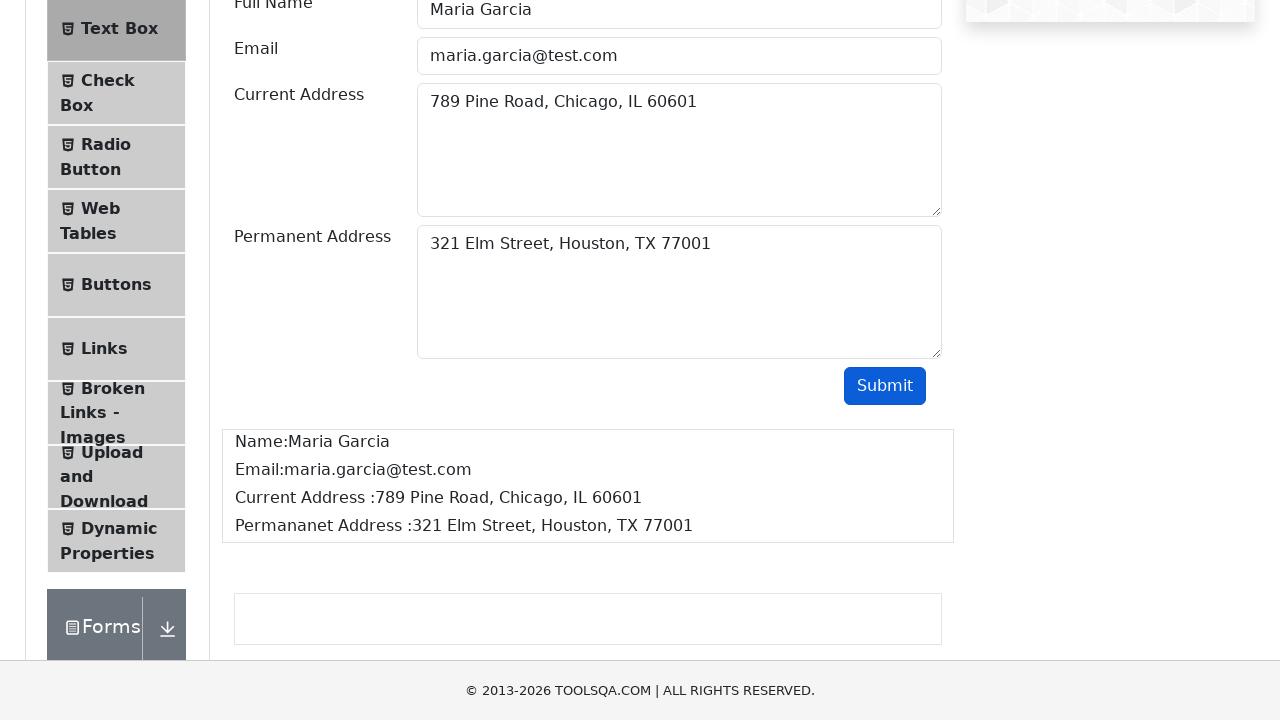

Form submission output displayed
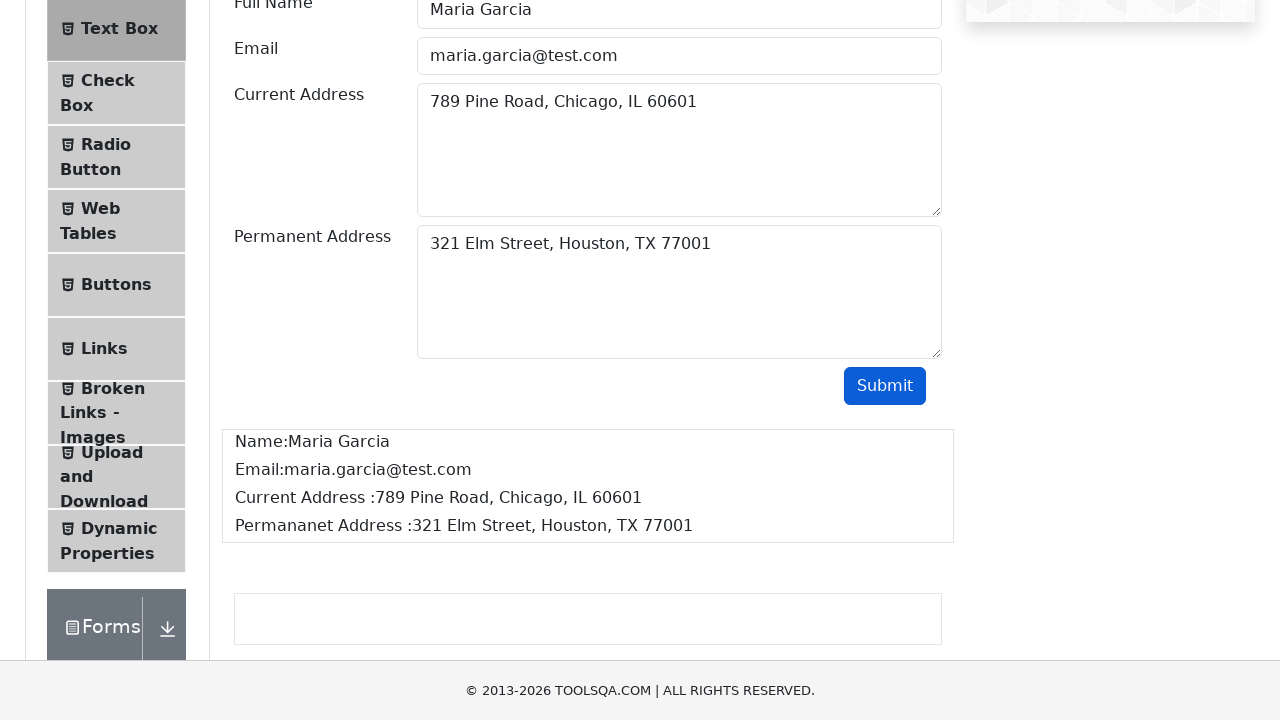

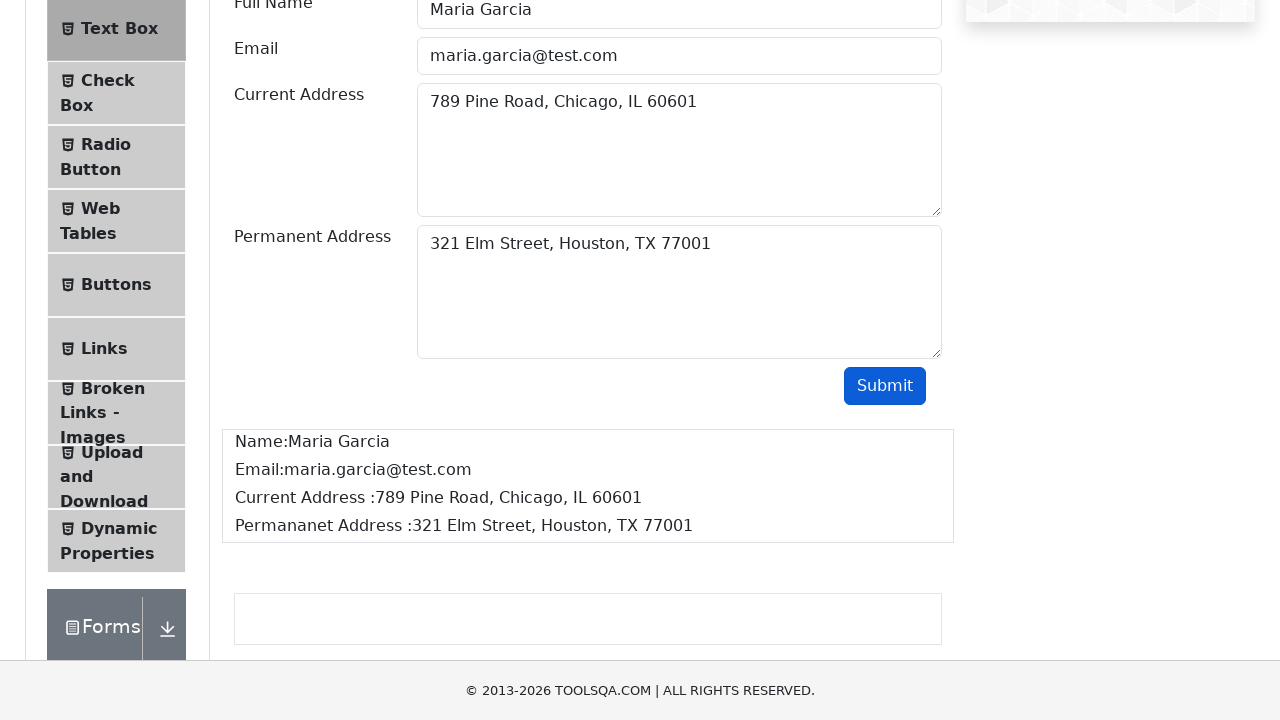